Tests dropdown select functionality by selecting an option by its value from a select menu on the TutorialsPoint Selenium practice page

Starting URL: https://www.tutorialspoint.com/selenium/practice/select-menu.php

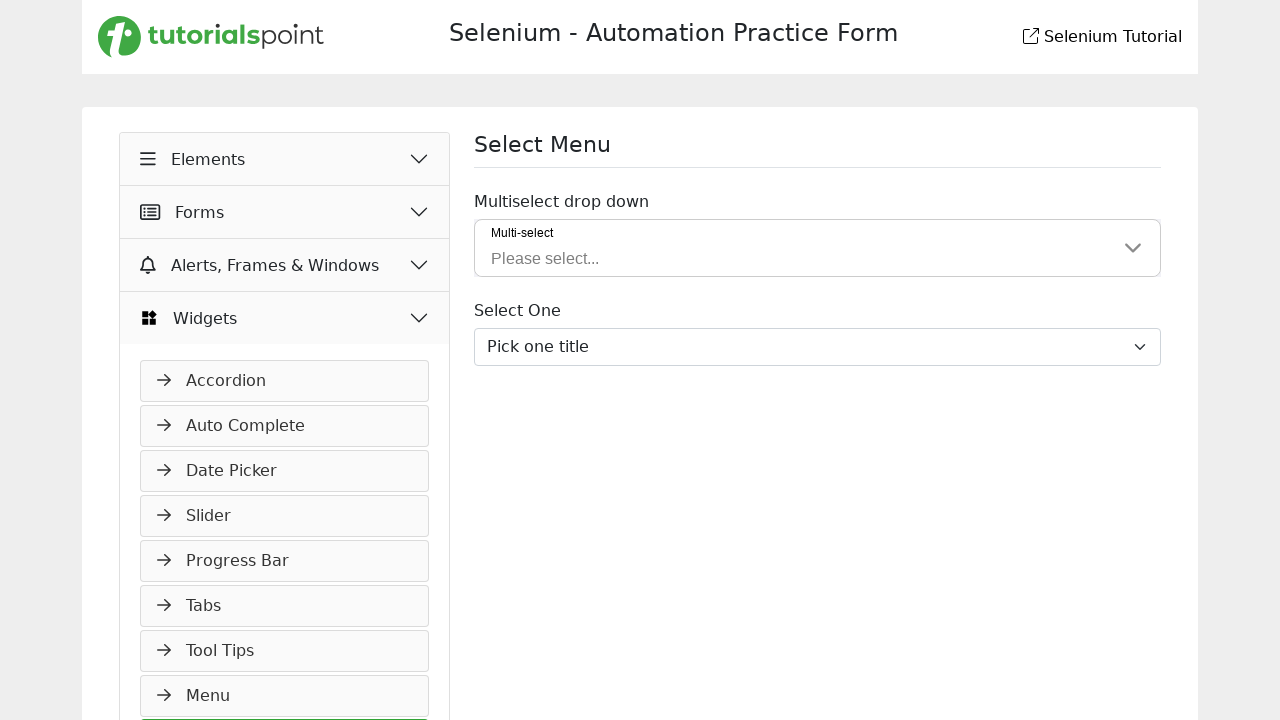

Waited for dropdown menu to be visible
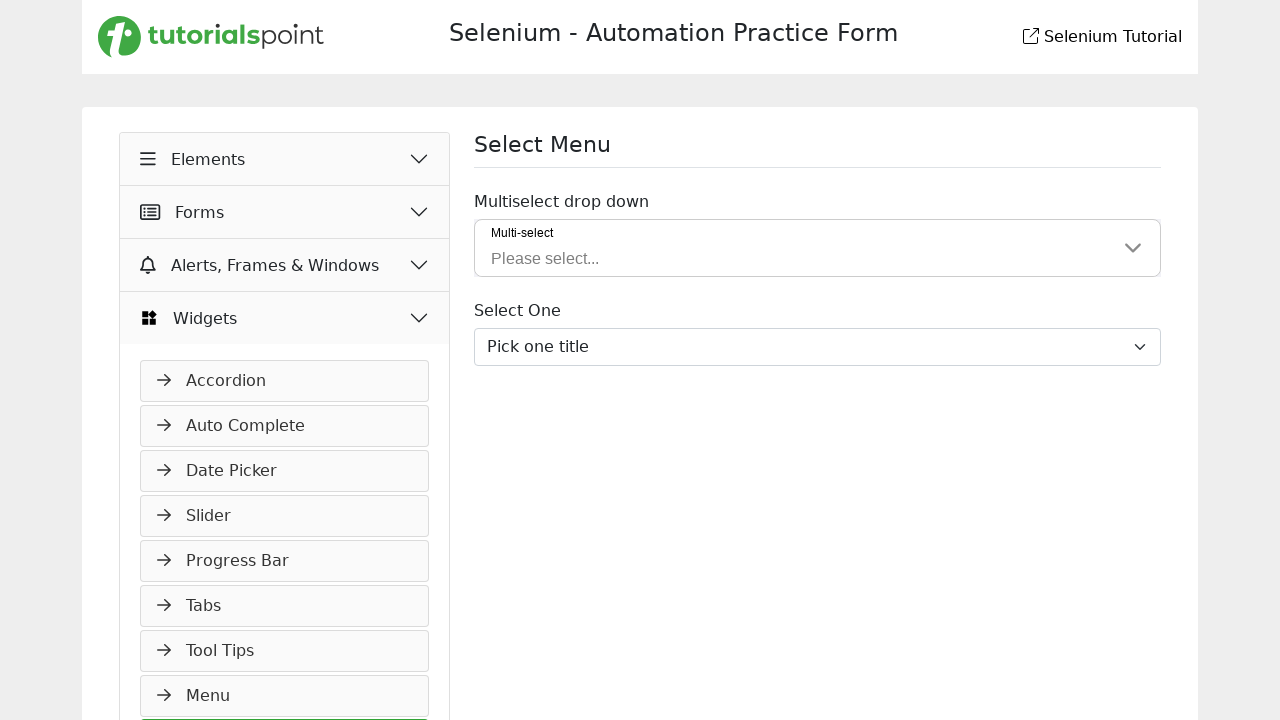

Selected option with value '2' from the dropdown menu on #inputGroupSelect03
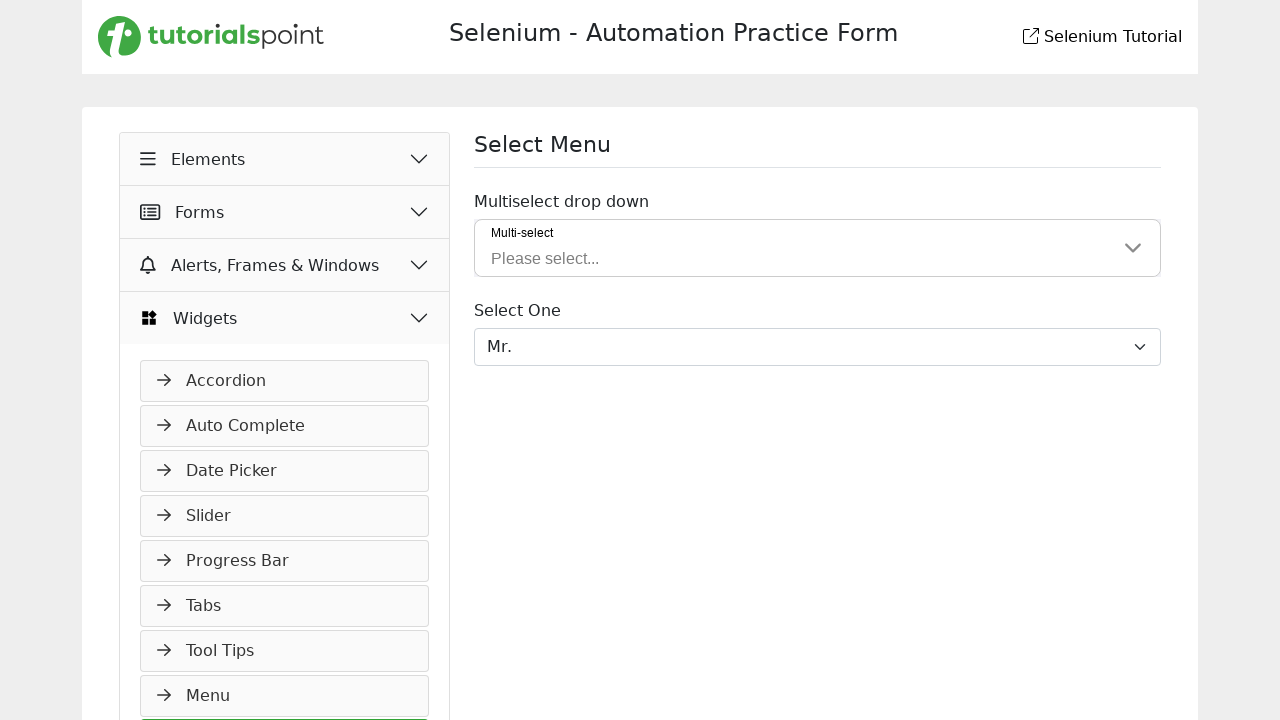

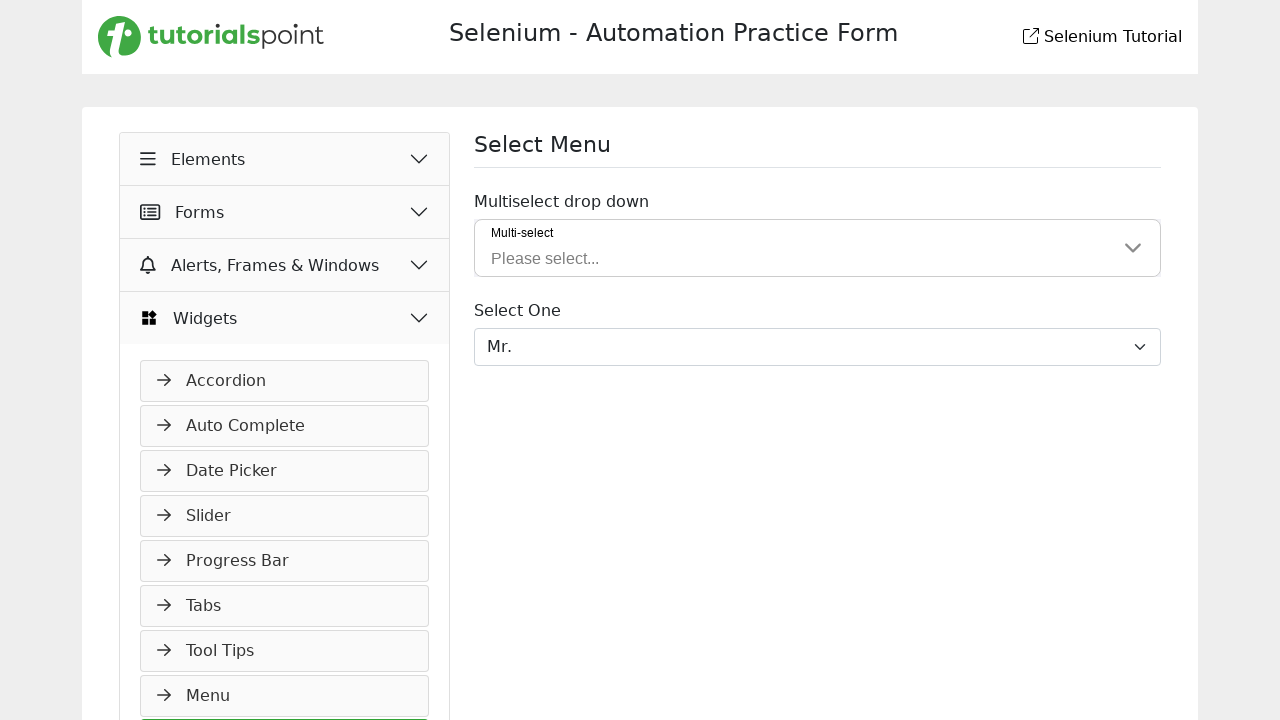